Tests that the text input field is cleared after adding a todo item

Starting URL: https://demo.playwright.dev/todomvc

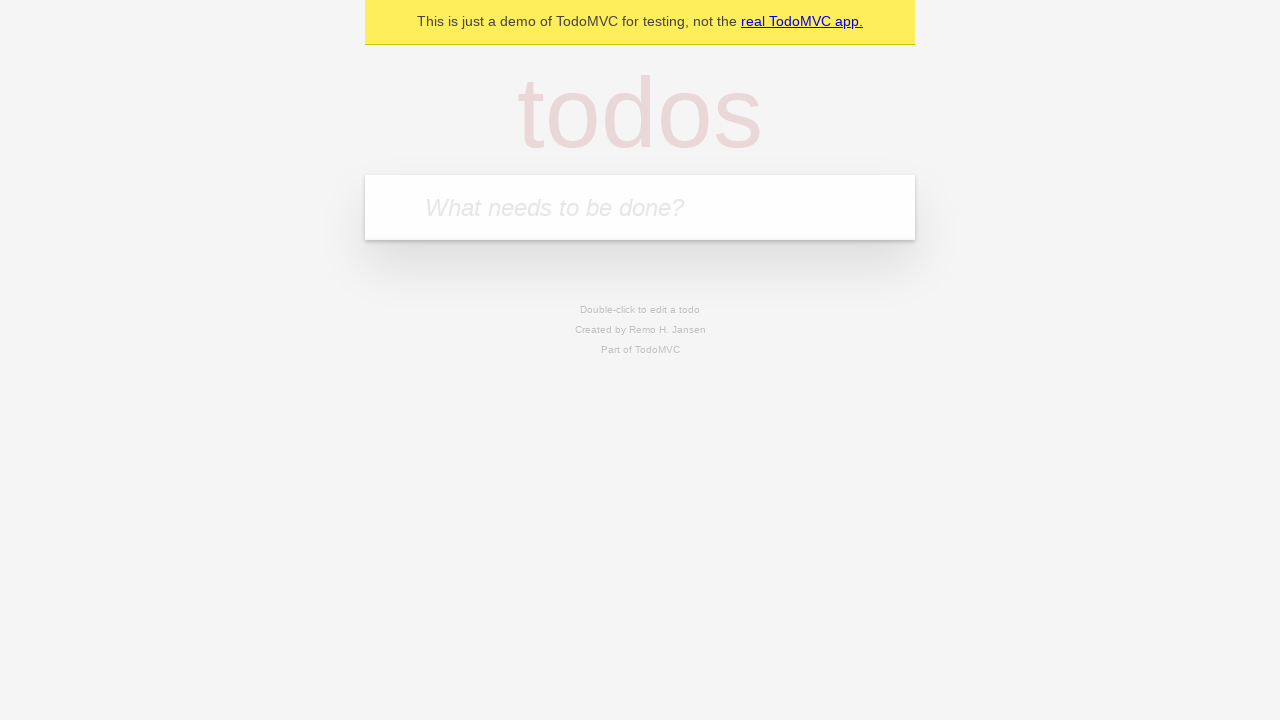

Located the todo input field with placeholder 'What needs to be done?'
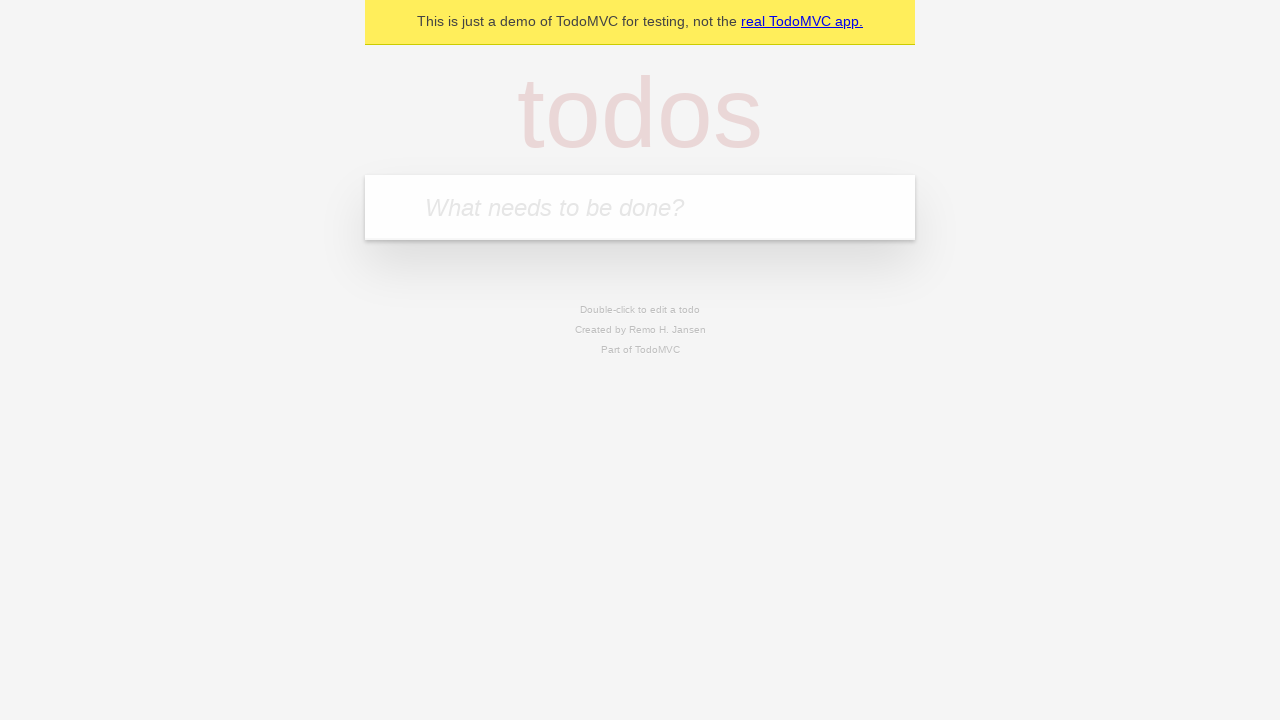

Filled input field with 'buy some cheese' on internal:attr=[placeholder="What needs to be done?"i]
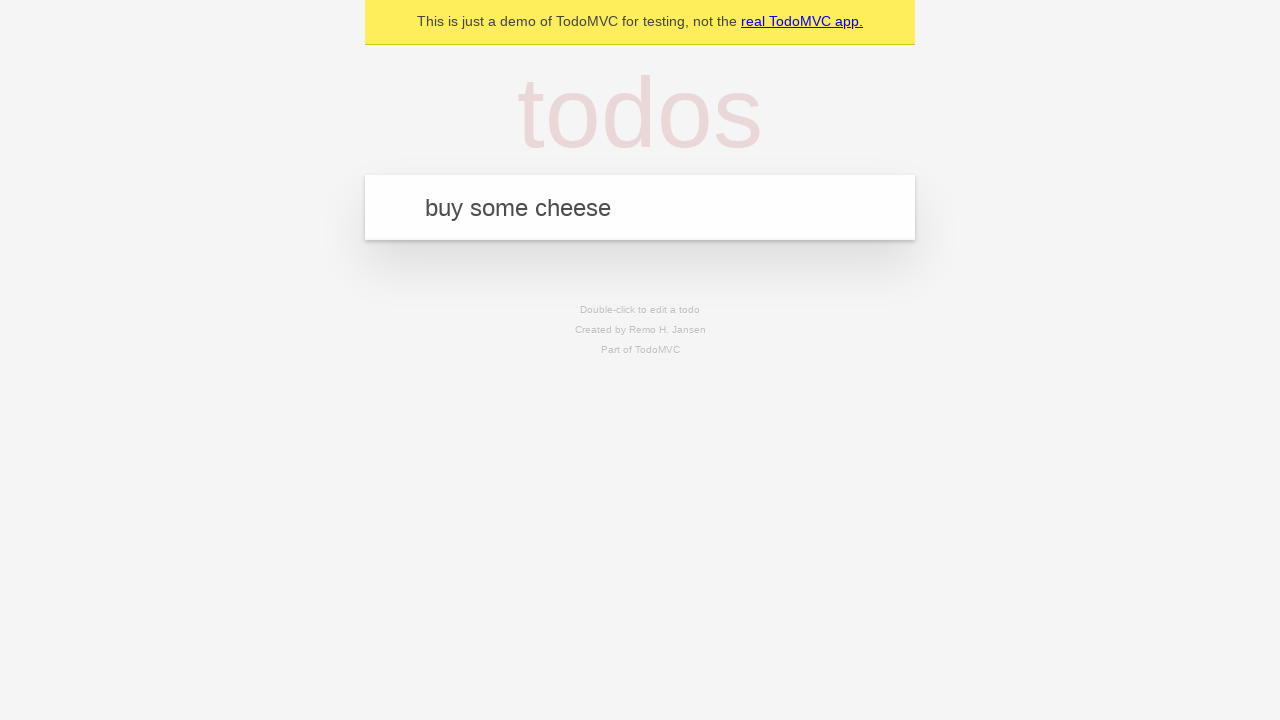

Pressed Enter to add the todo item on internal:attr=[placeholder="What needs to be done?"i]
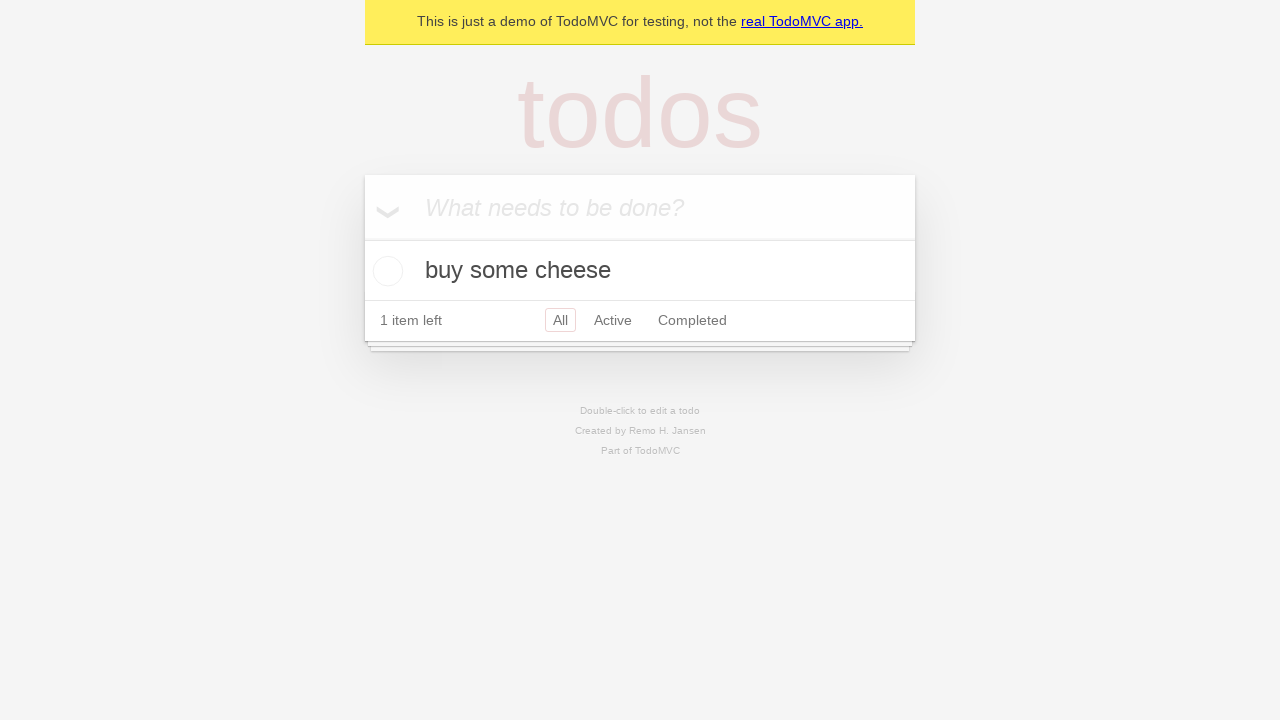

Verified todo item was added to the list
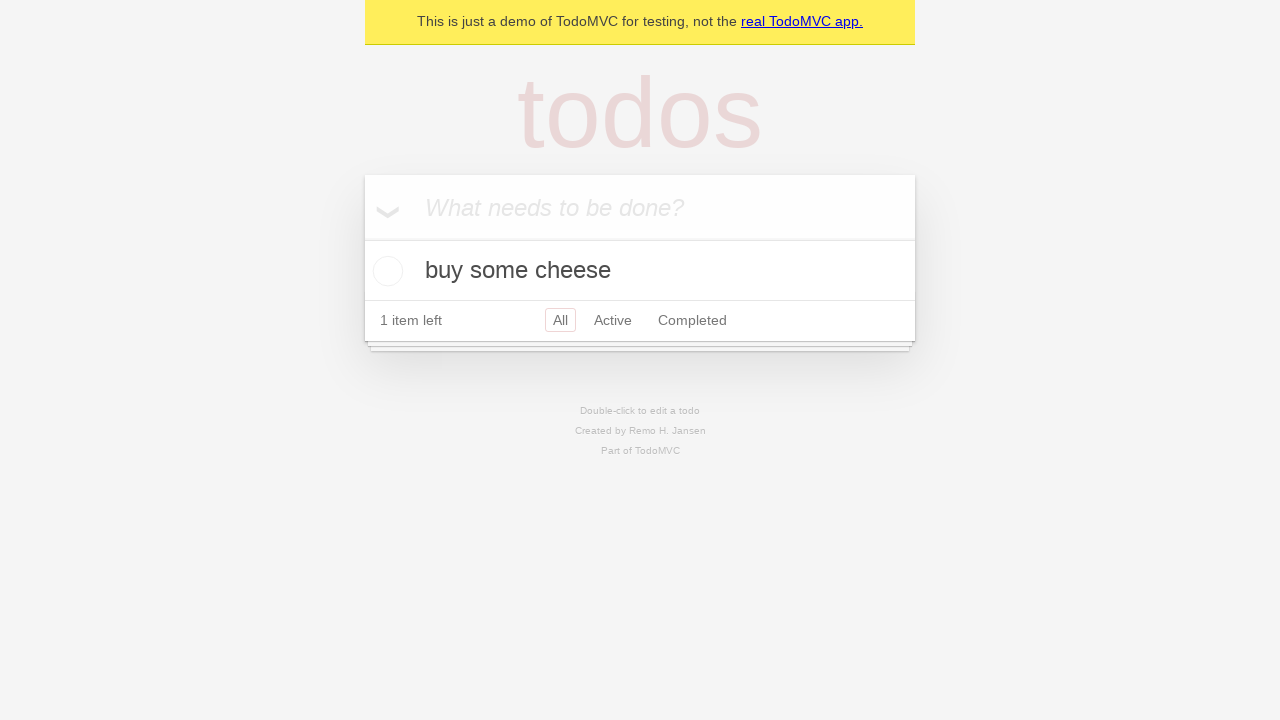

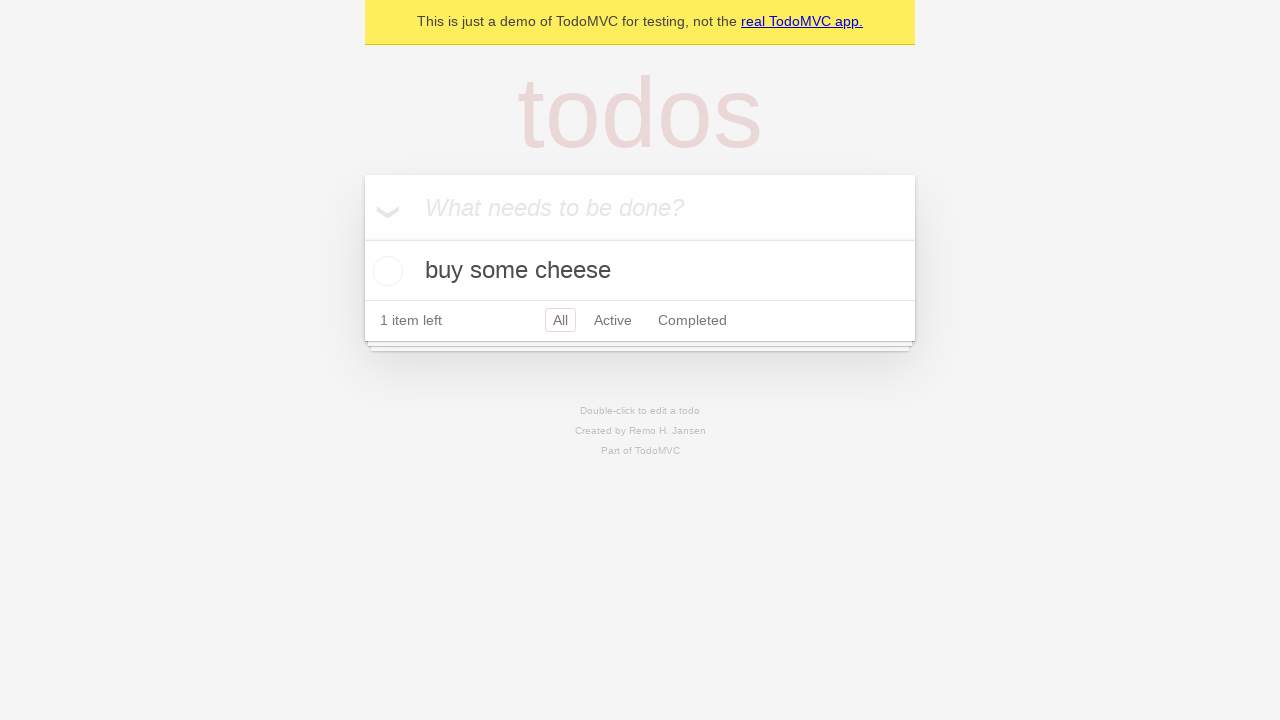